Navigates to the Euronext Oslo equities listing page and iterates through multiple pages of stock listings by clicking pagination buttons.

Starting URL: https://live.euronext.com/nb/markets/oslo/equities/list

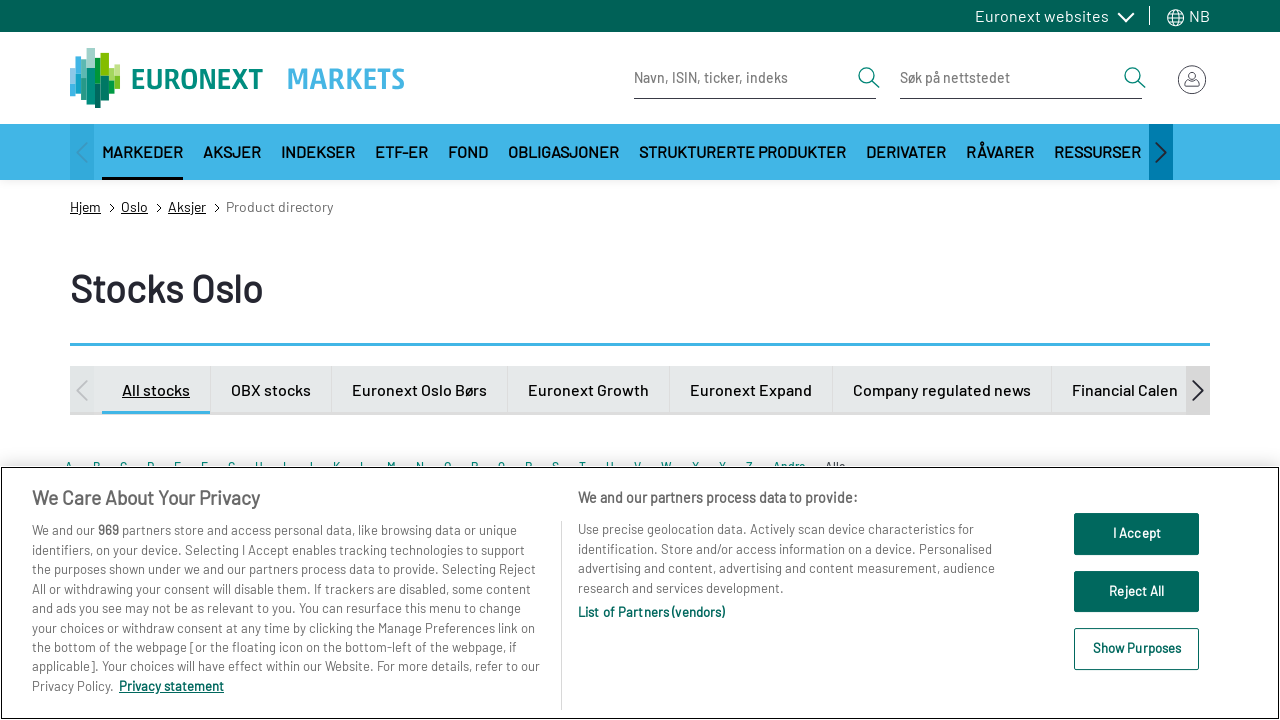

Waited for stocks table to load on Euronext Oslo equities page
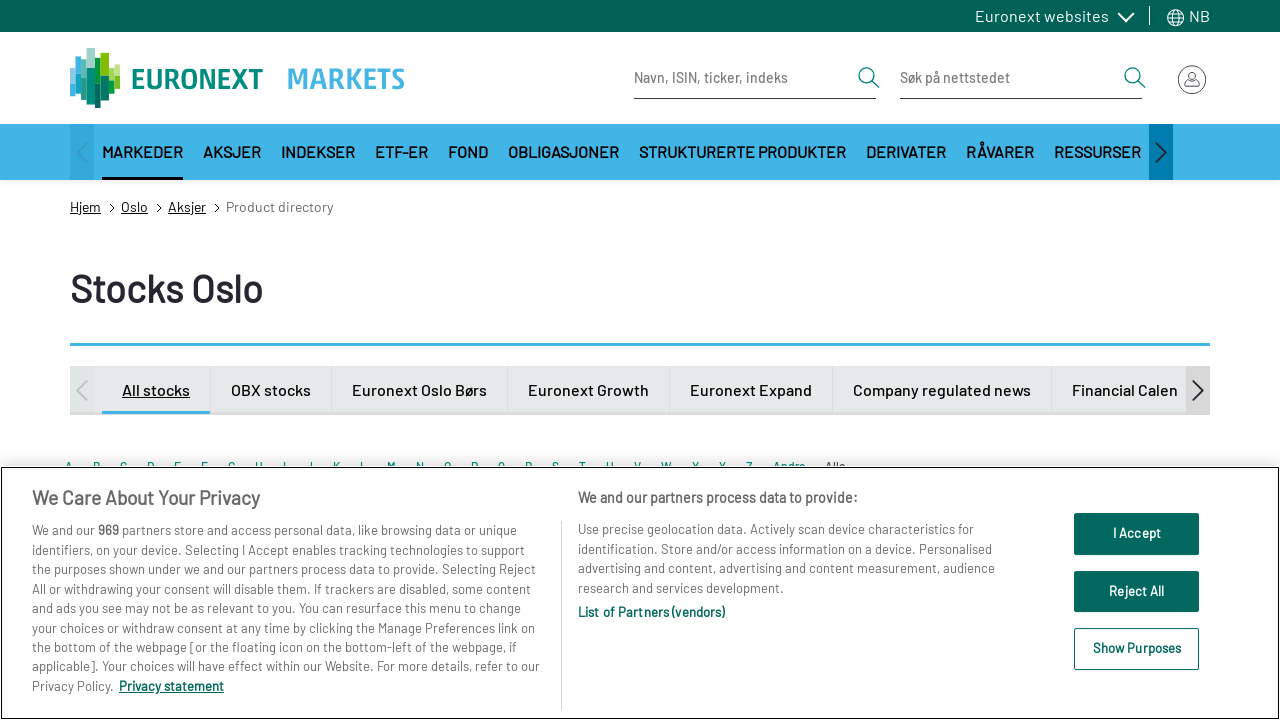

Pagination button for page 1 became visible
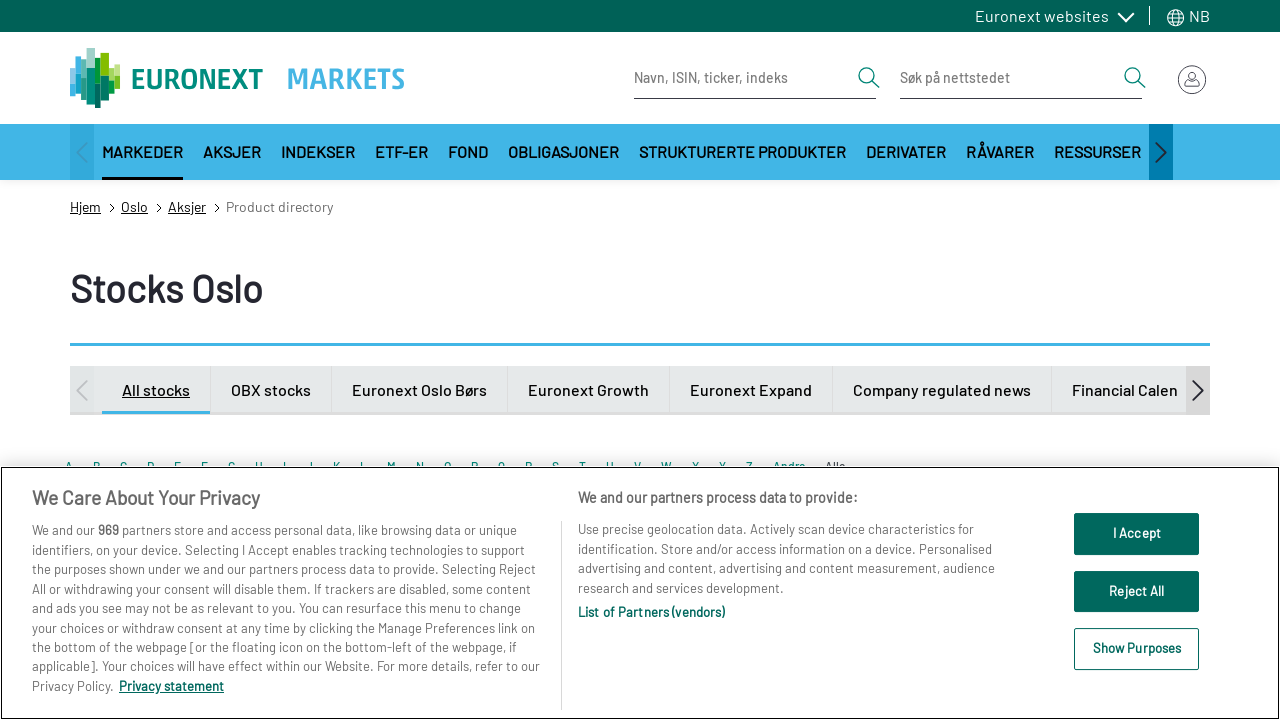

Scrolled pagination button for page 1 into view
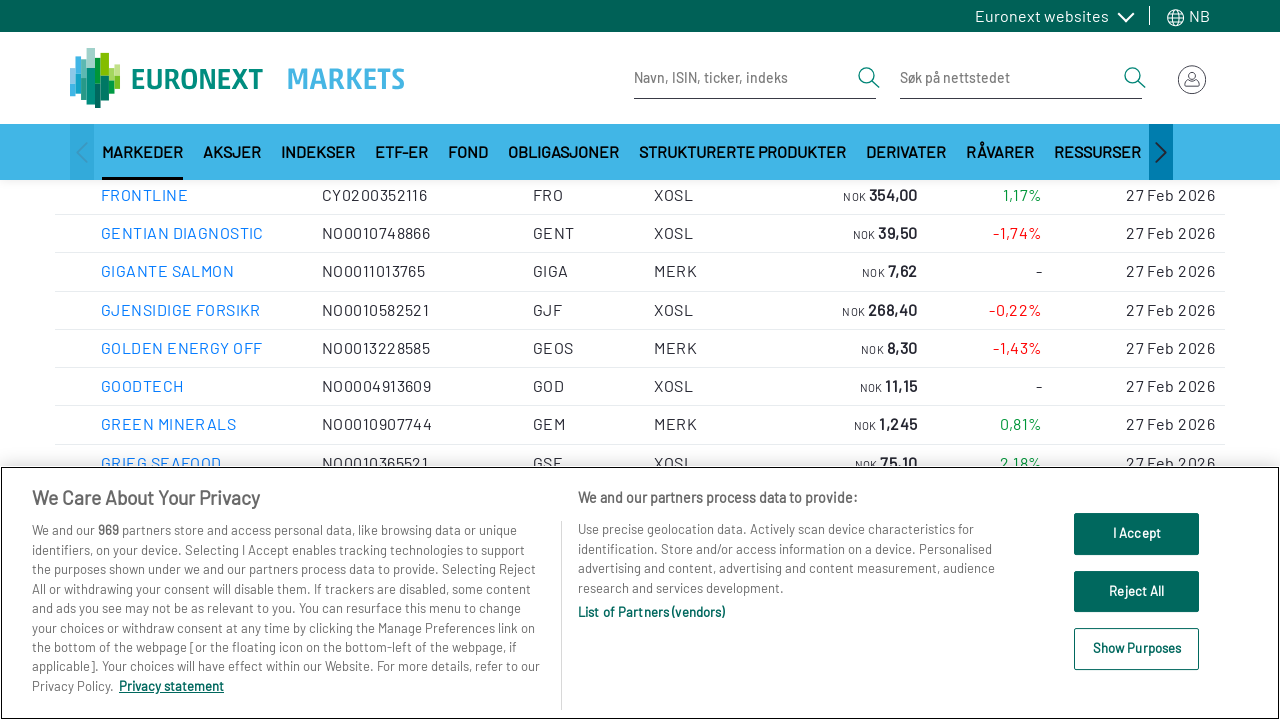

No more pagination pages available after page 0 at (1054, 508) on a[data-dt-idx="1"]
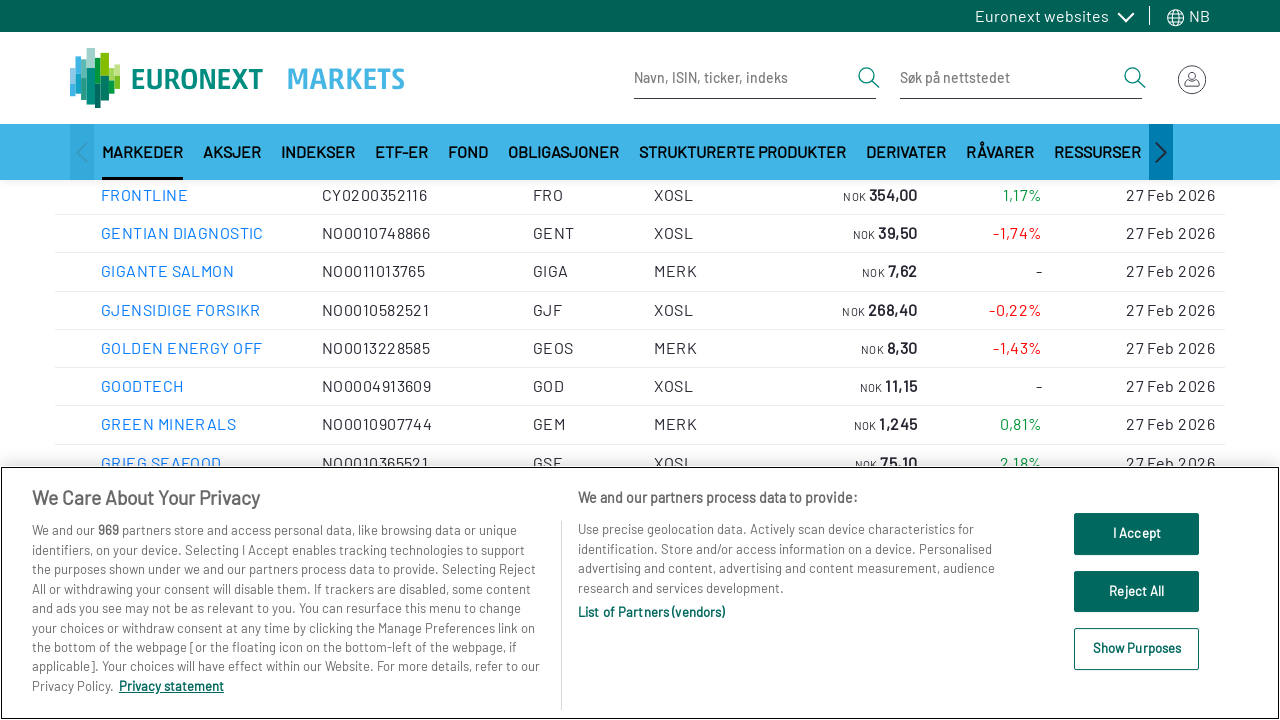

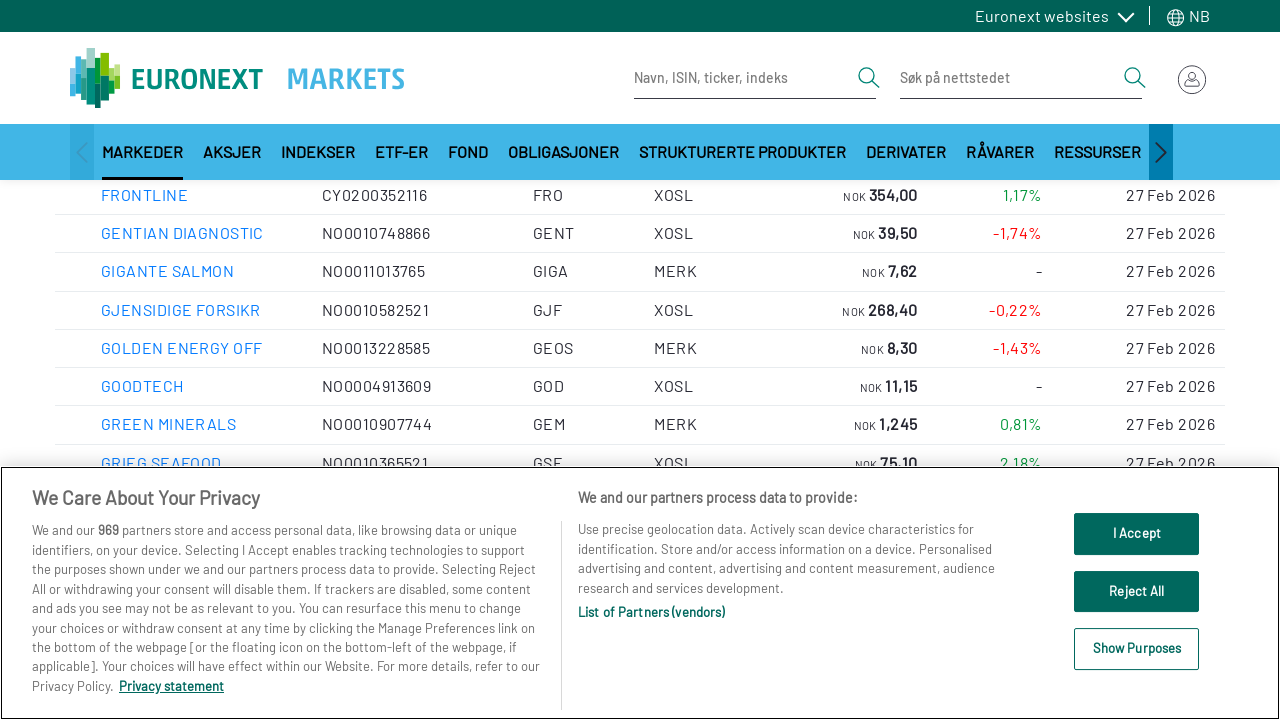